Tests marking all todo items as completed using the toggle all checkbox

Starting URL: https://demo.playwright.dev/todomvc

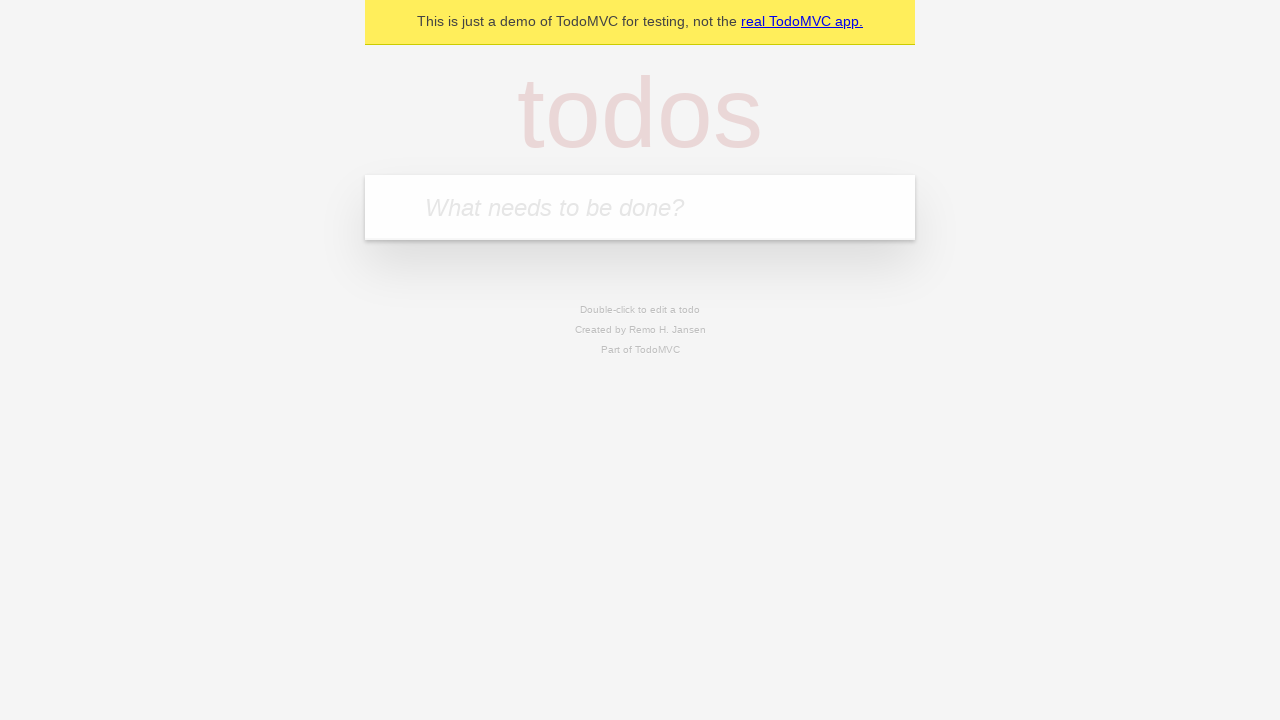

Filled todo input with 'buy some cheese' on internal:attr=[placeholder="What needs to be done?"i]
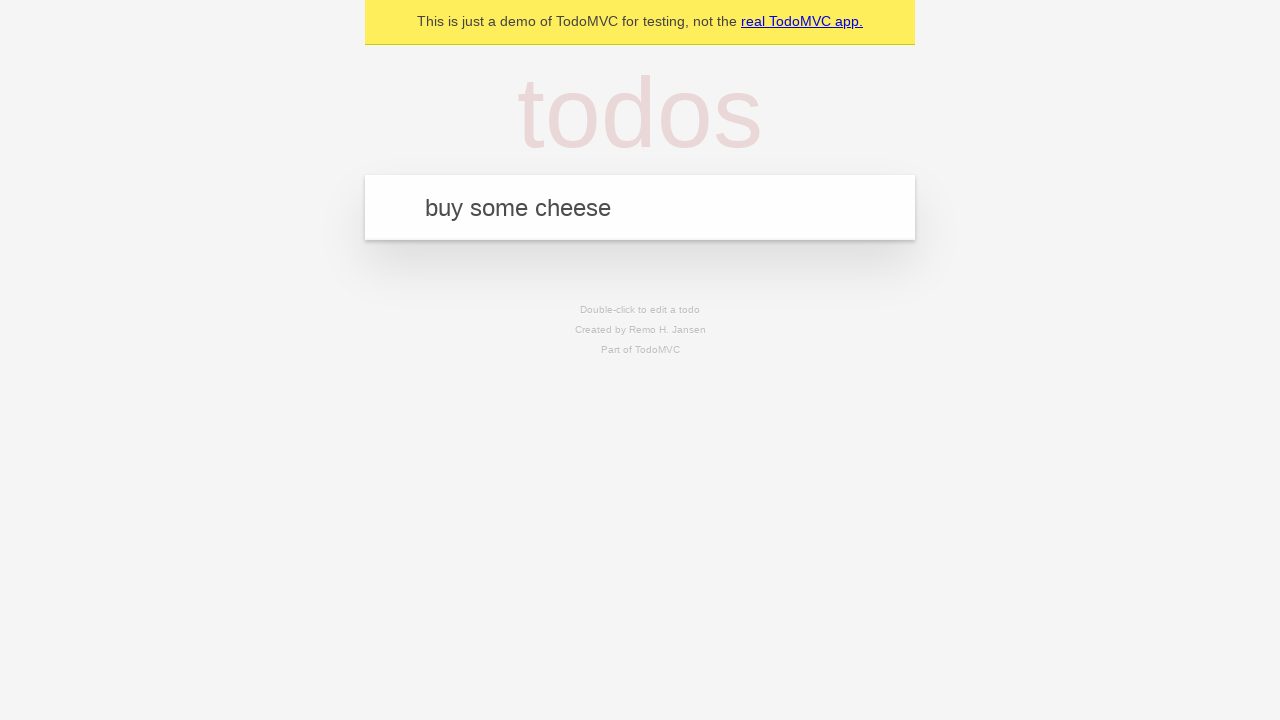

Pressed Enter to add first todo item on internal:attr=[placeholder="What needs to be done?"i]
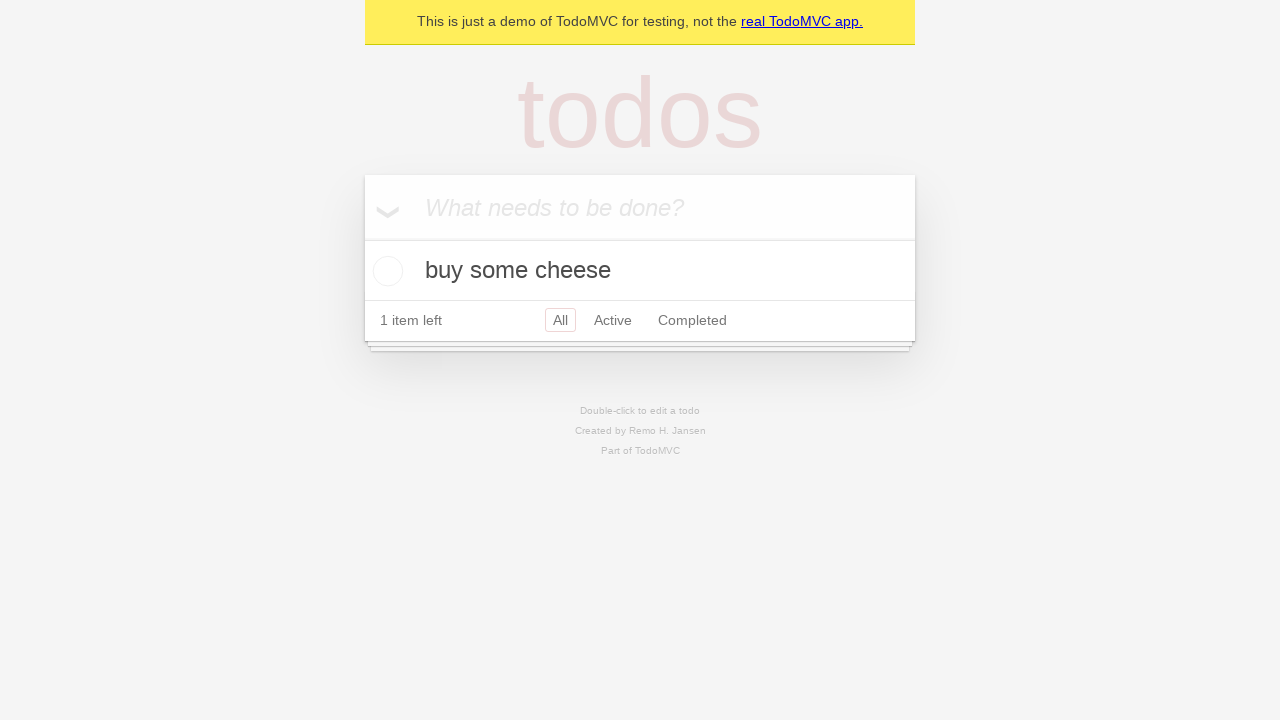

Filled todo input with 'feed the cat' on internal:attr=[placeholder="What needs to be done?"i]
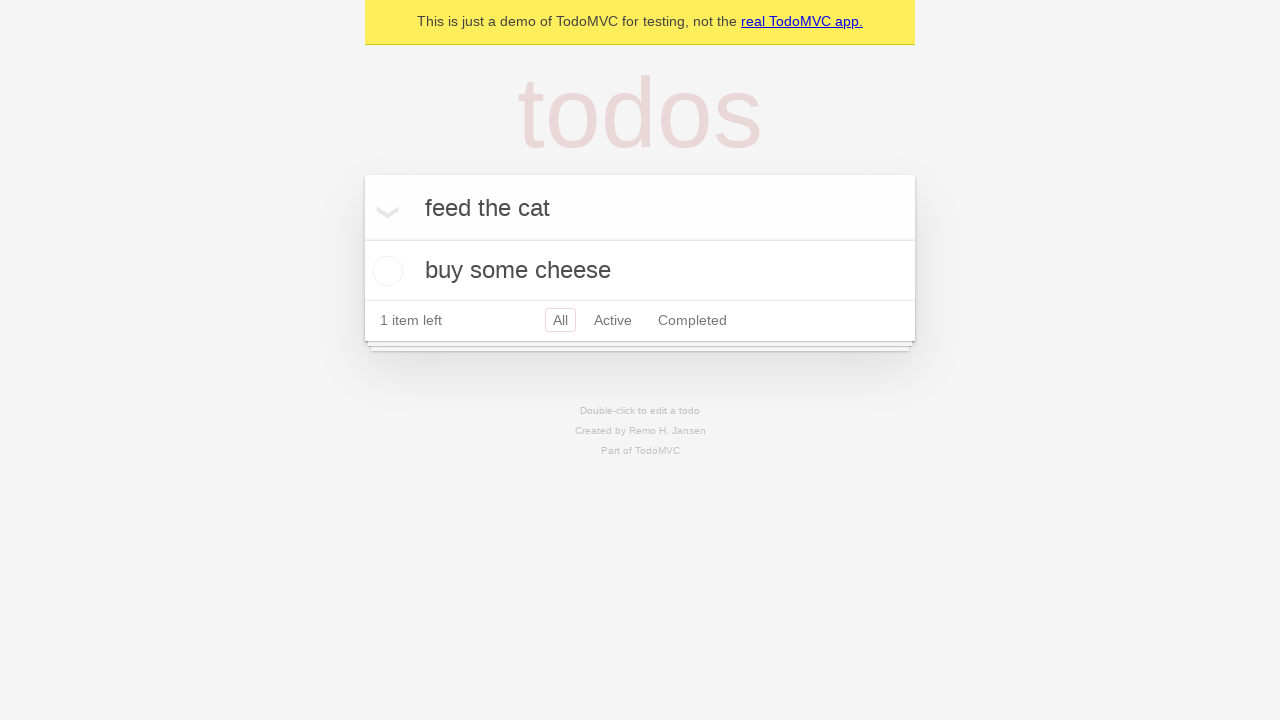

Pressed Enter to add second todo item on internal:attr=[placeholder="What needs to be done?"i]
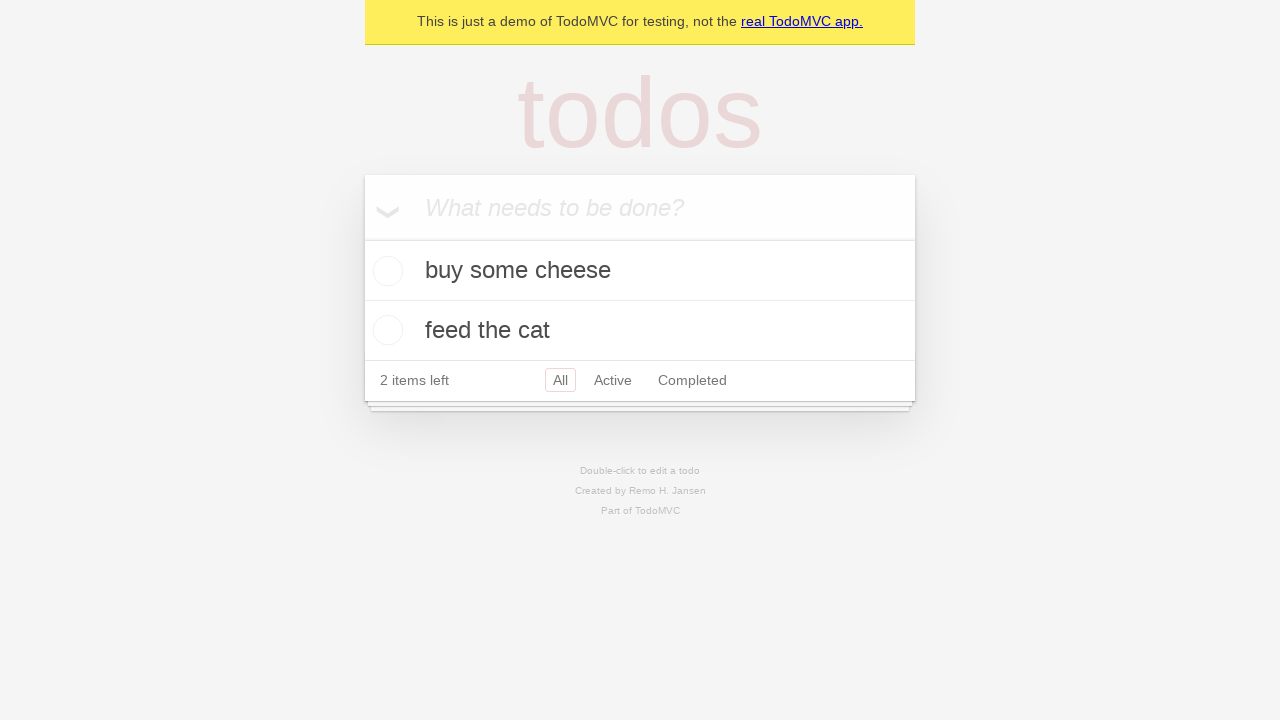

Filled todo input with 'book a doctors appointment' on internal:attr=[placeholder="What needs to be done?"i]
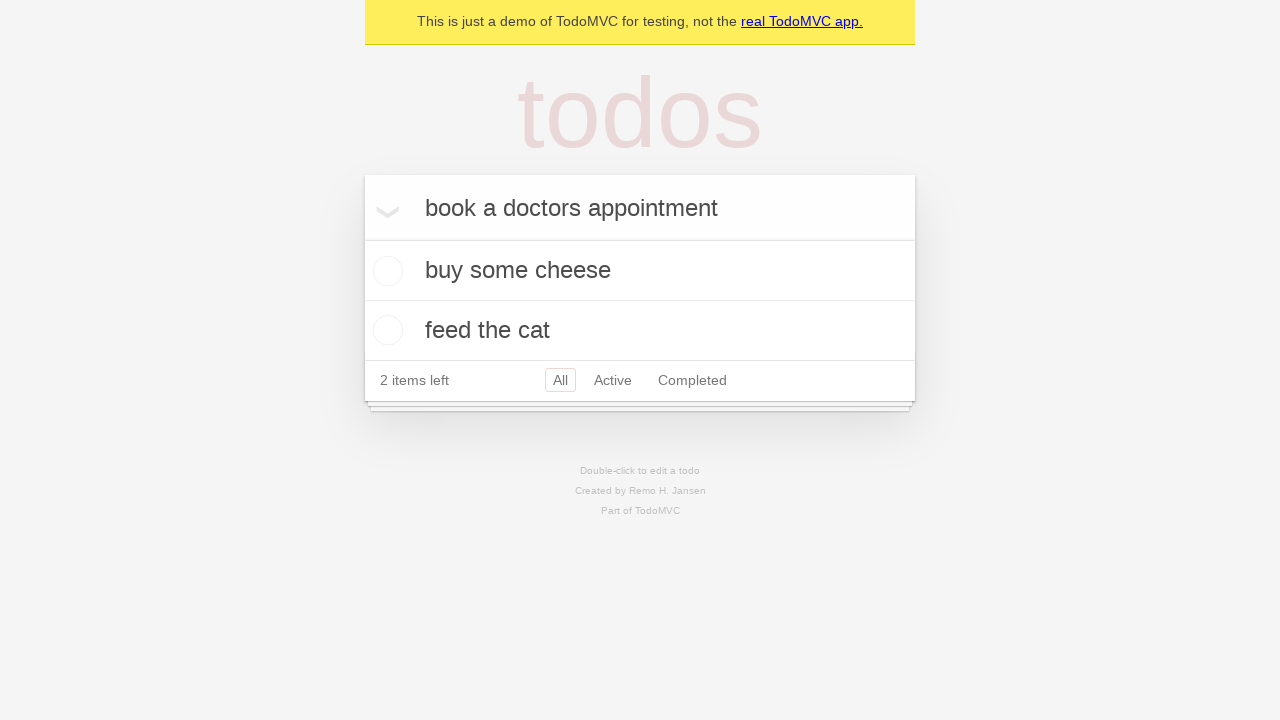

Pressed Enter to add third todo item on internal:attr=[placeholder="What needs to be done?"i]
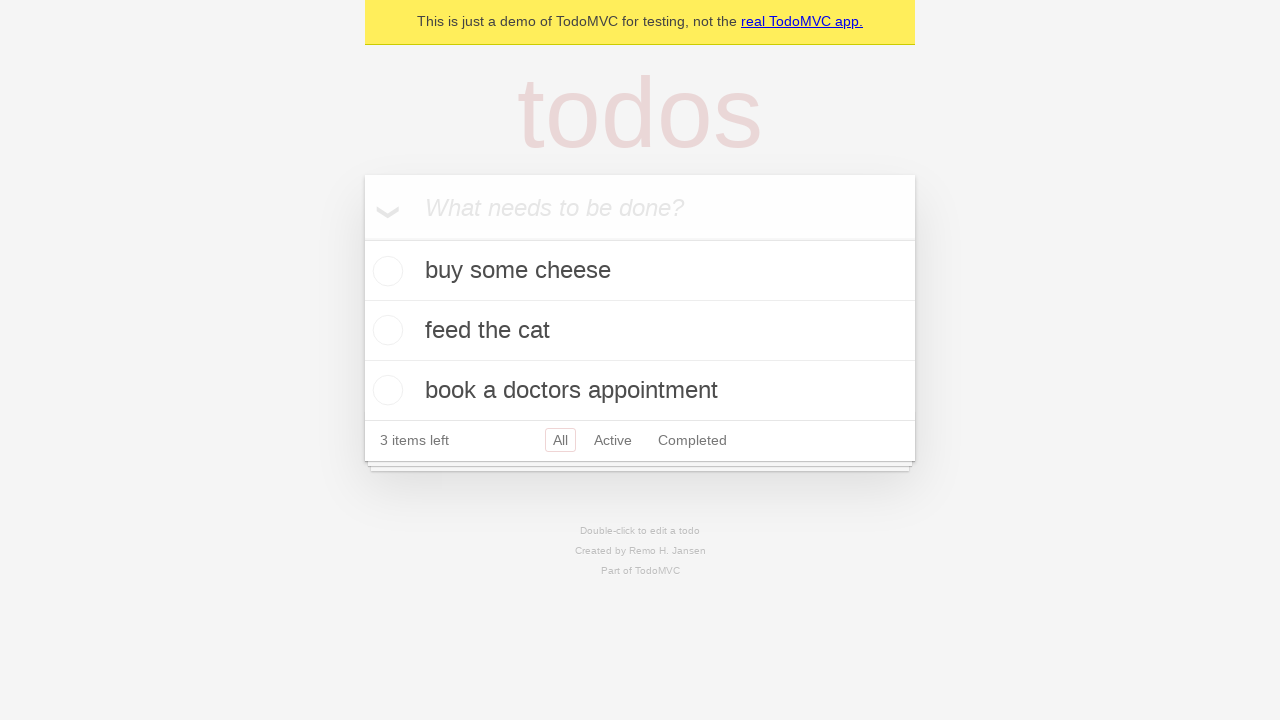

Checked the 'Mark all as complete' toggle checkbox at (362, 238) on internal:label="Mark all as complete"i
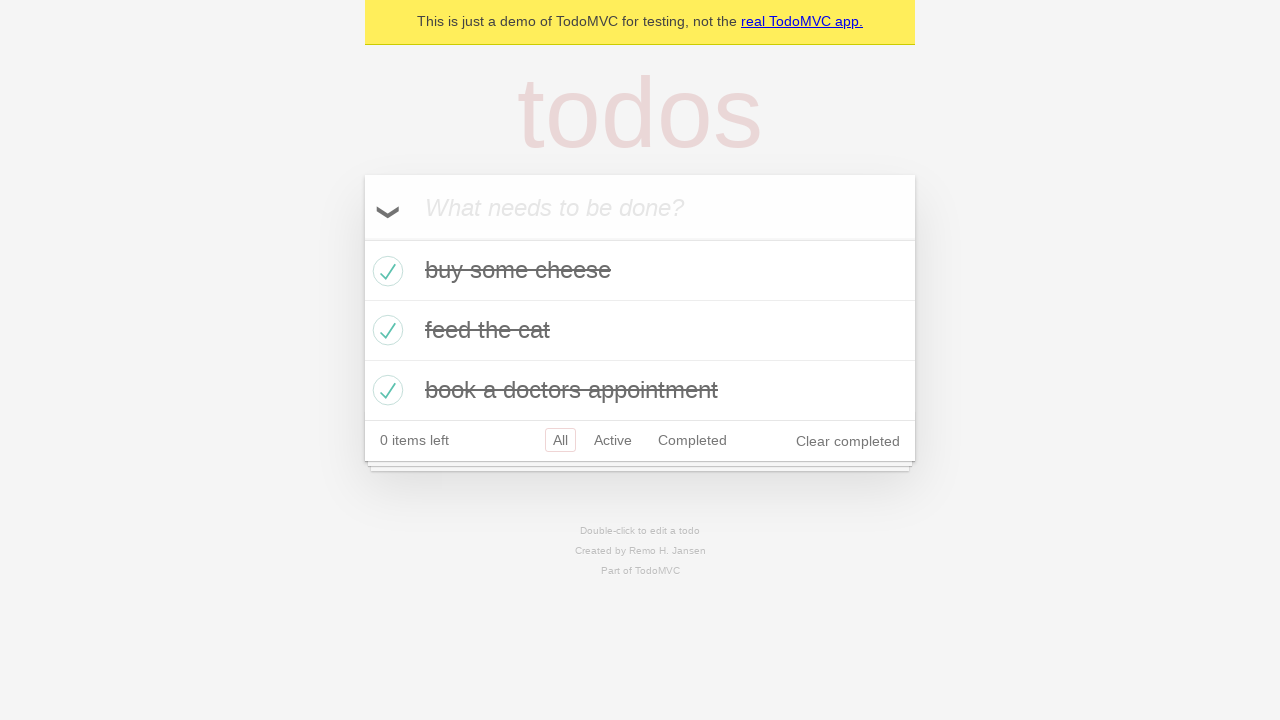

Waited for all todo items to be marked as completed
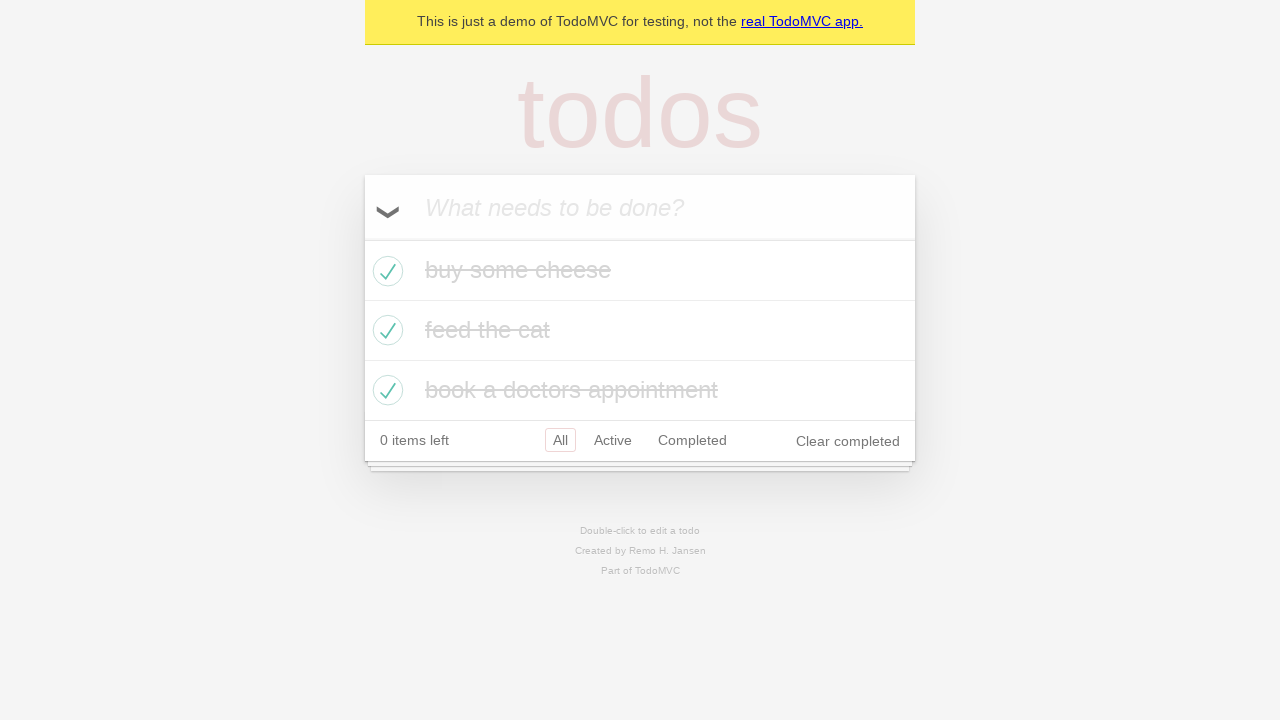

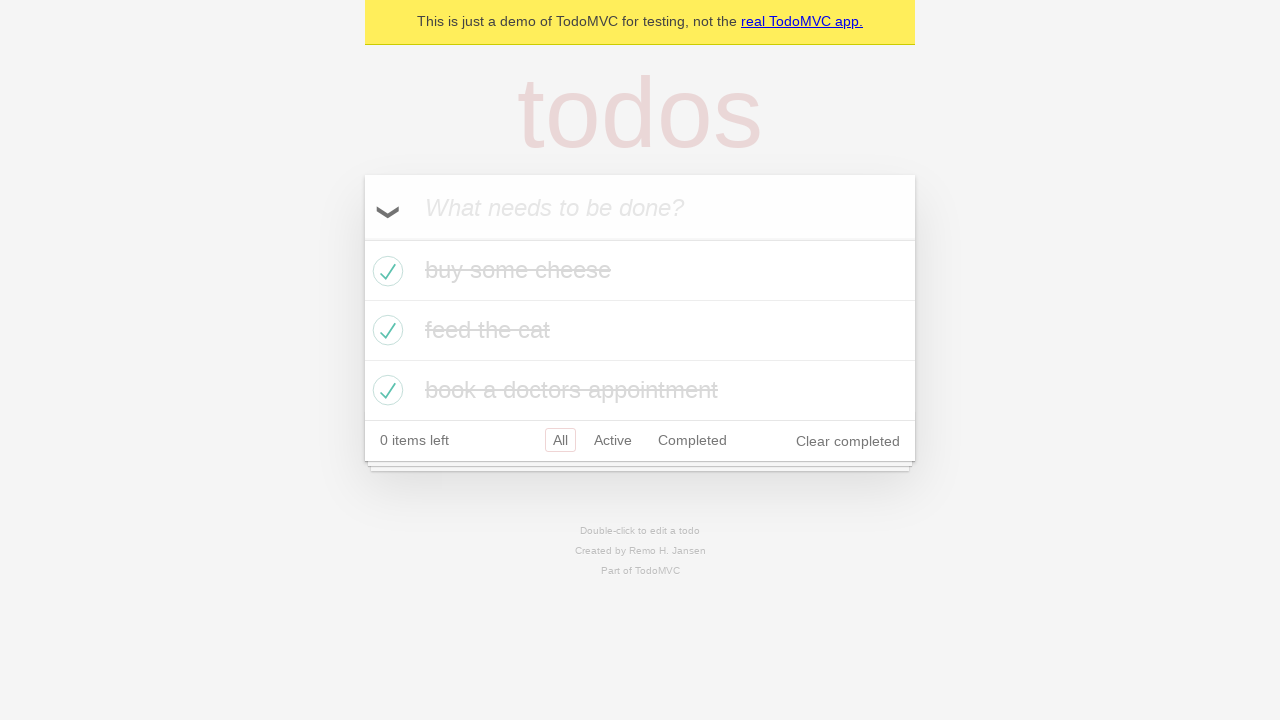